Tests the forgot password functionality by clicking forgot password link, entering a username, and submitting the reset form

Starting URL: https://opensource-demo.orangehrmlive.com/web/index.php/auth/login

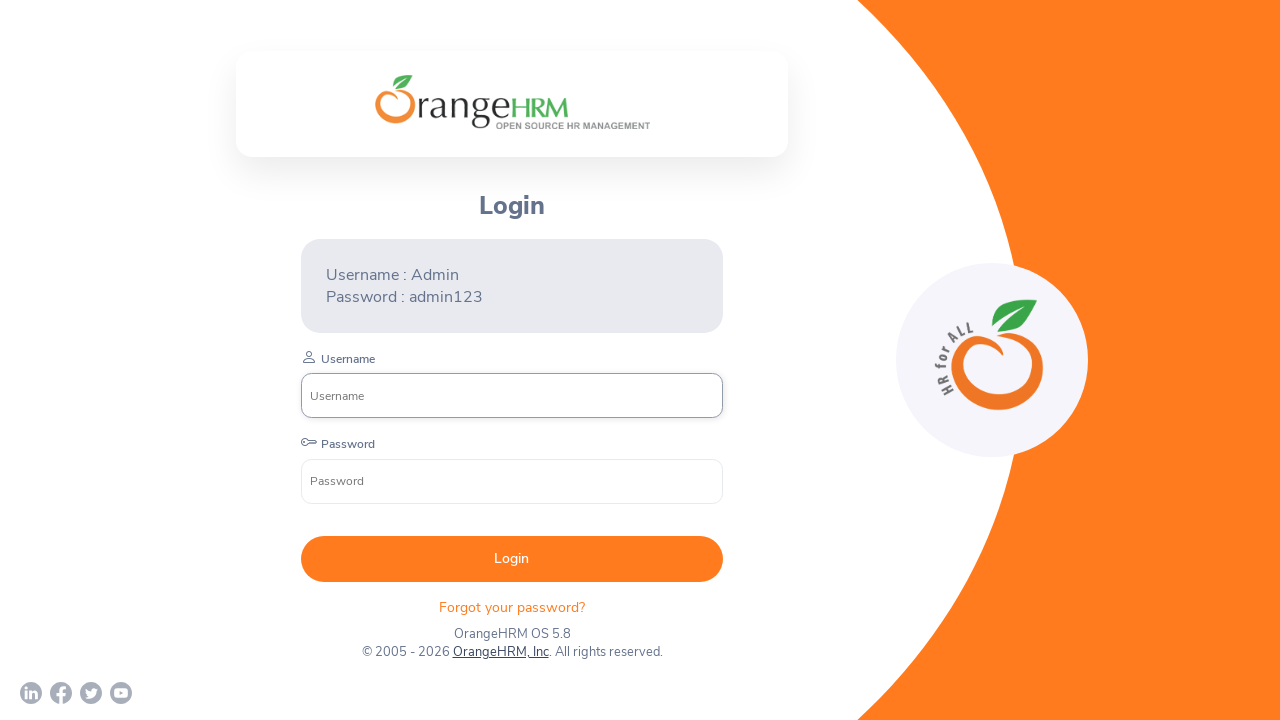

Clicked 'Forgot your password?' link at (512, 607) on text=Forgot your password?
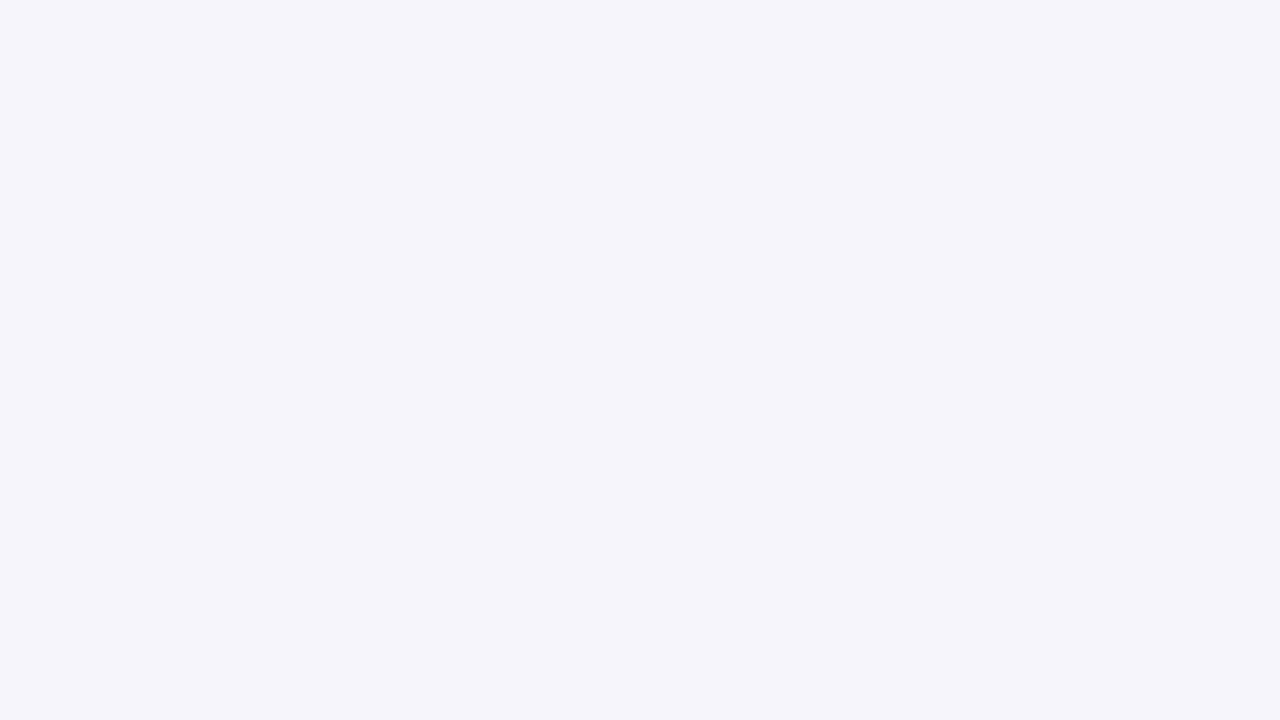

Reset password form loaded with username input field
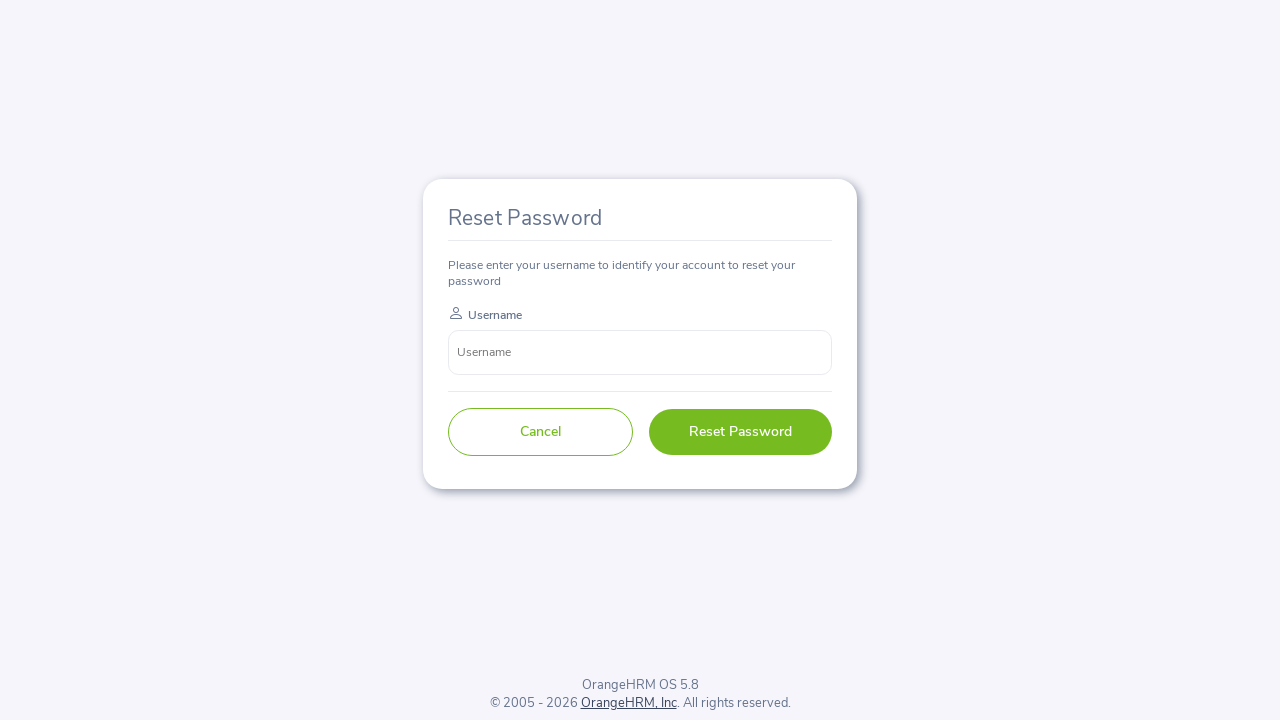

Entered 'Mallika' in the username field on input[name='username']
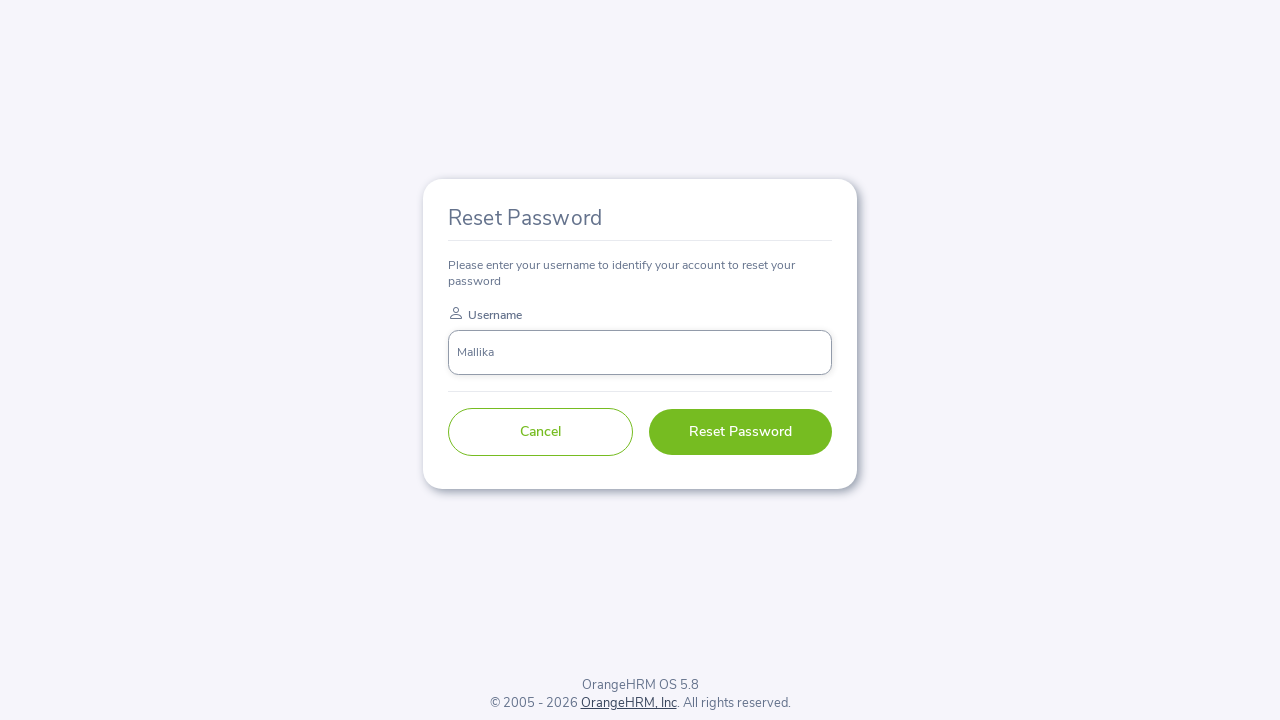

Clicked submit button to reset password at (740, 432) on button[type='submit']
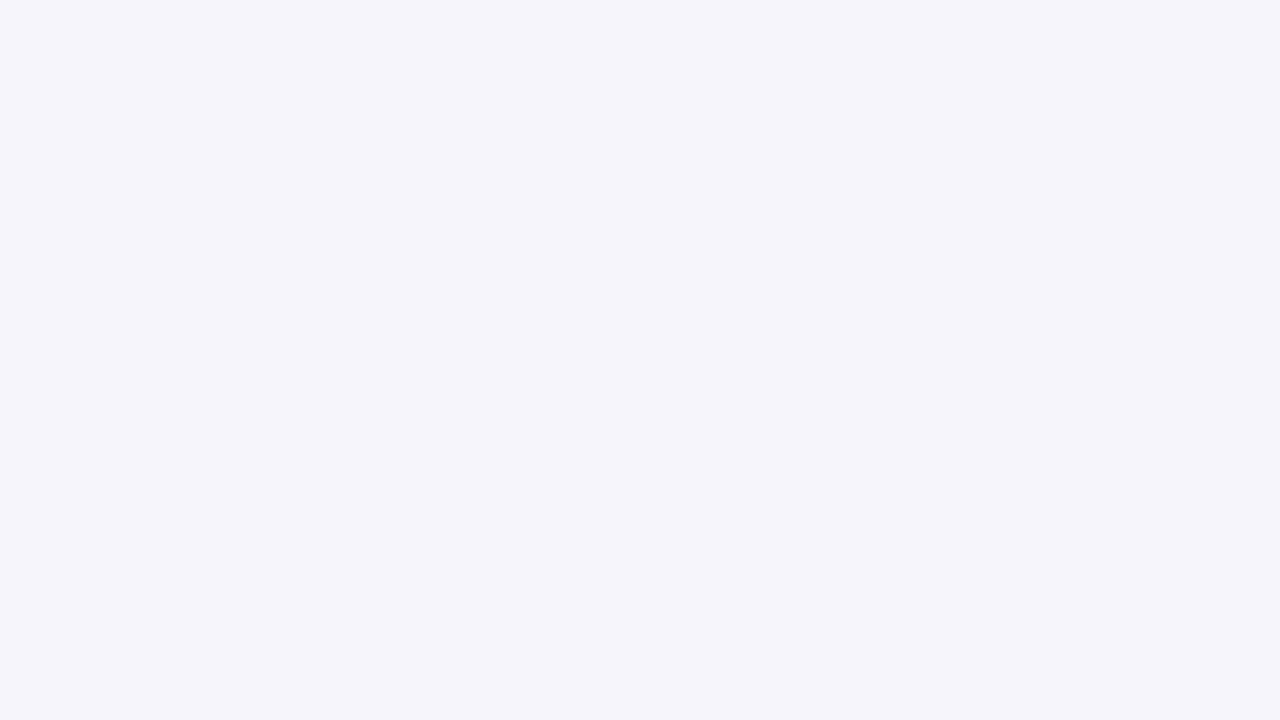

Waited for password reset confirmation response
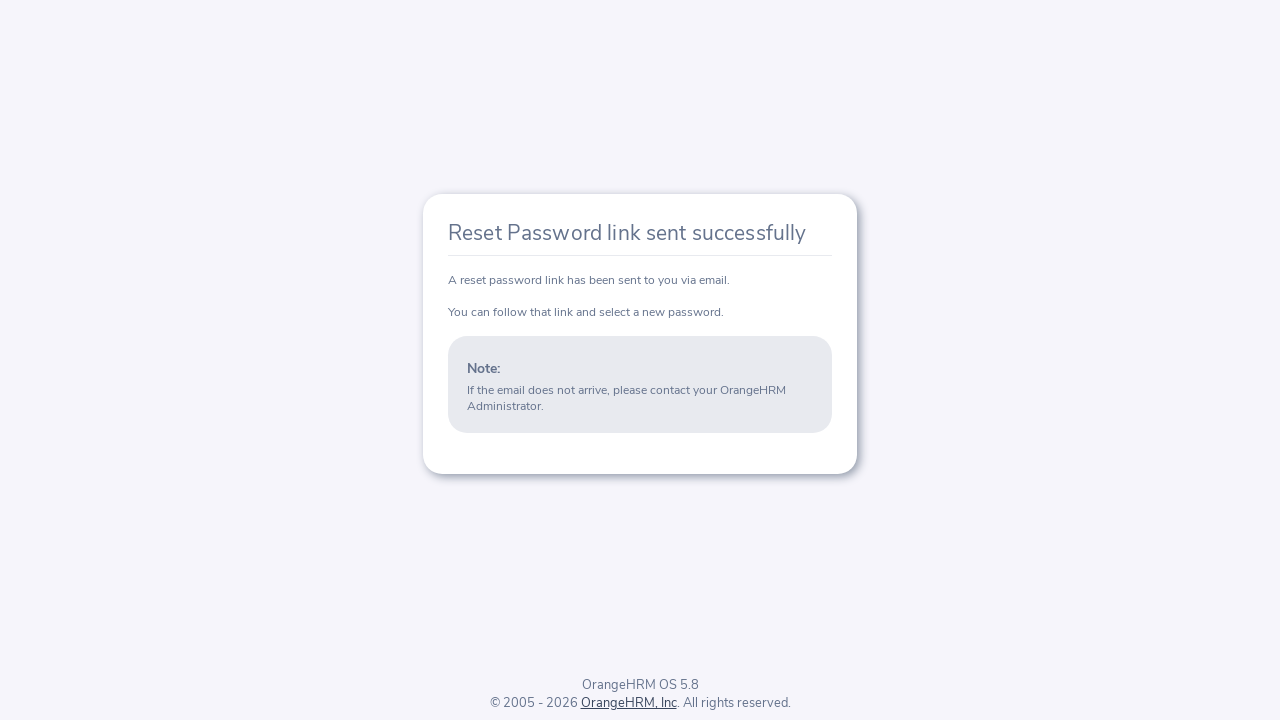

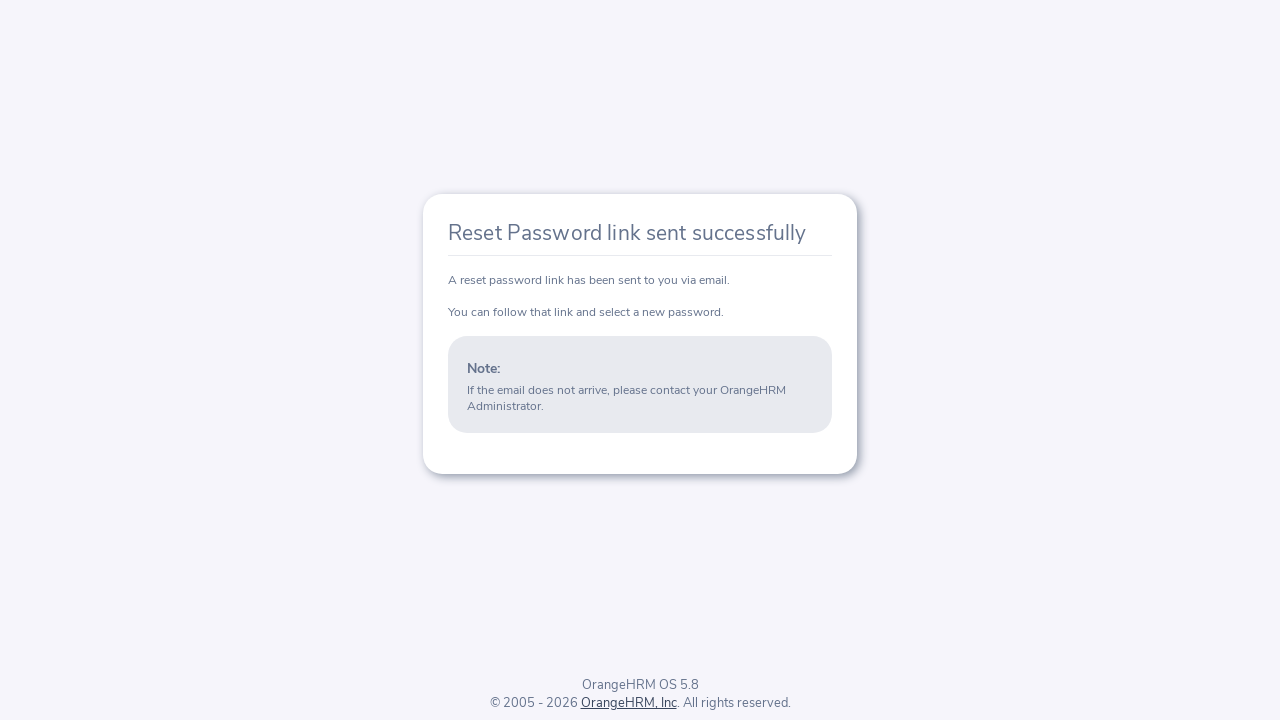